Tests handling of iframes by navigating to a frames demo page, locating an iframe, and filling a text input within that iframe.

Starting URL: https://ui.vision/demo/webtest/frames/

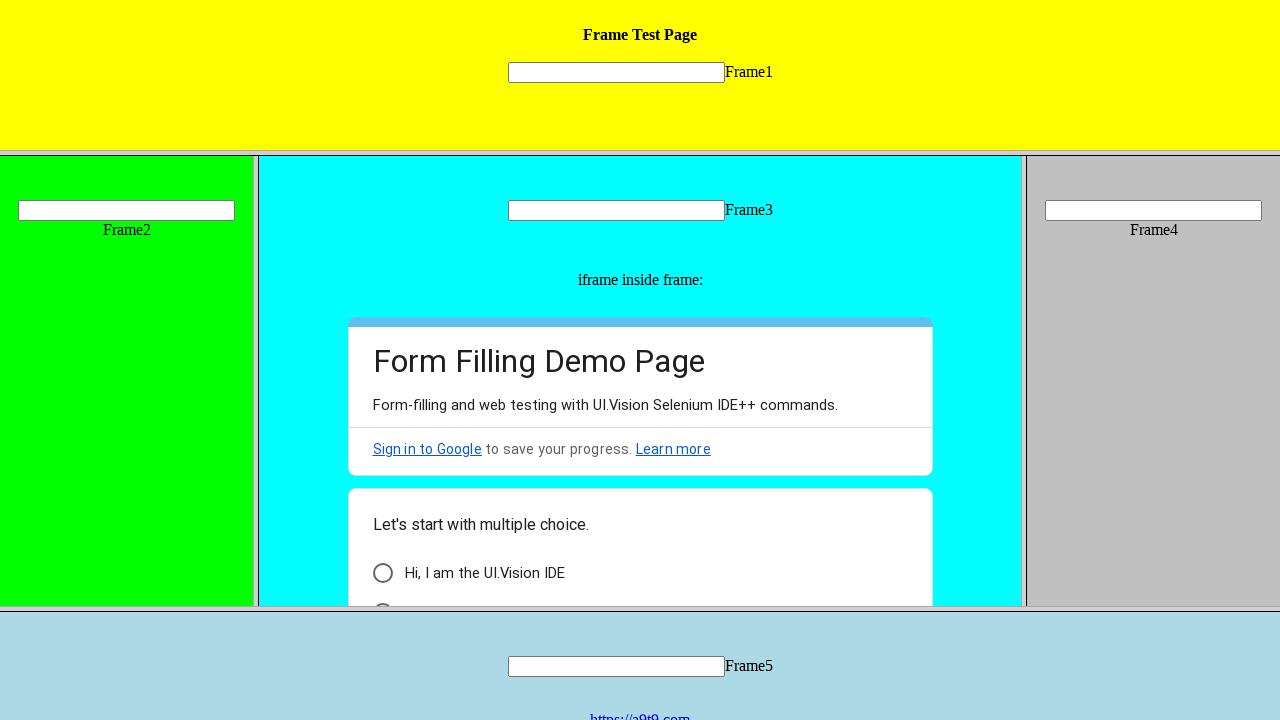

Navigated to frames demo page
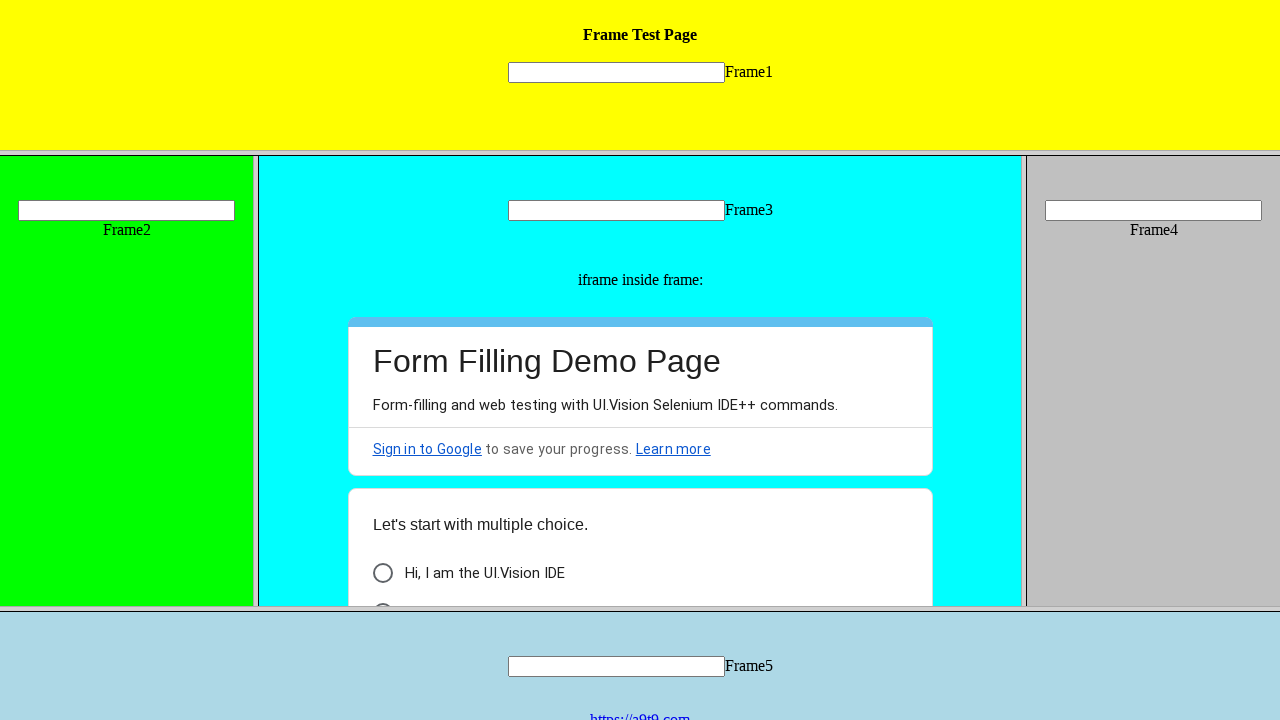

Located iframe with src='frame_1.html'
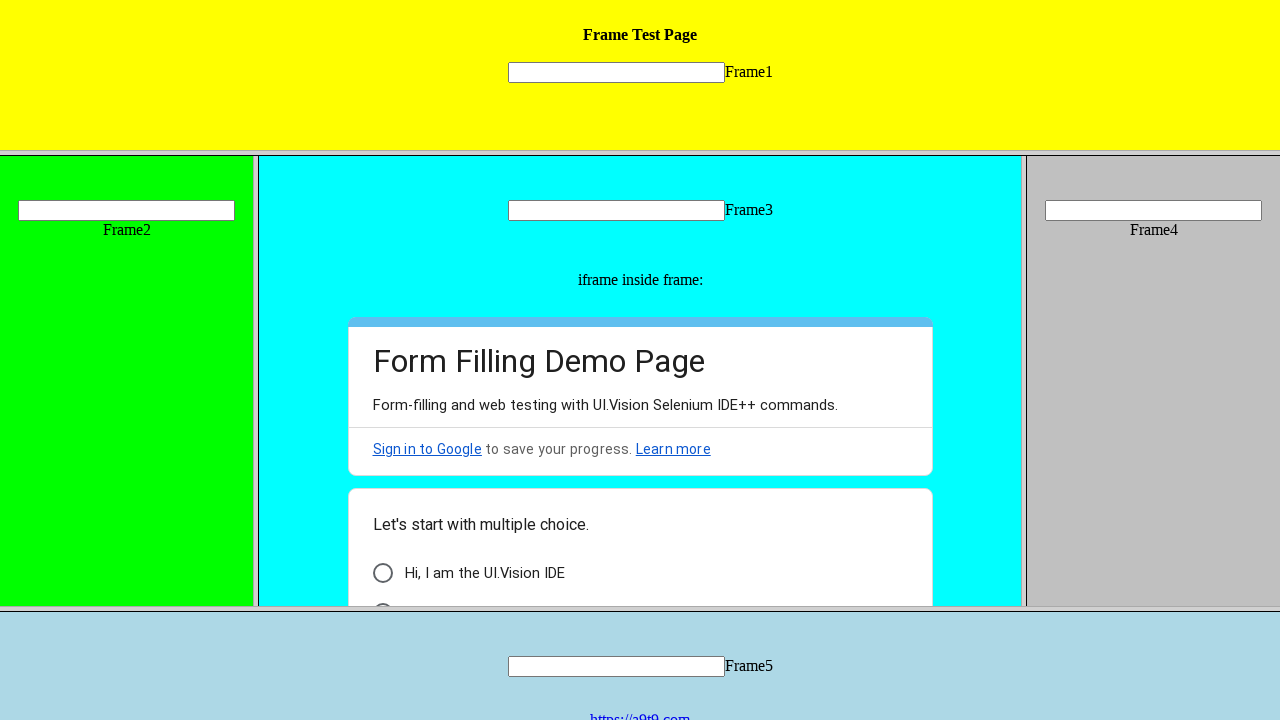

Filled text input inside iframe with 'hello world' on [src="frame_1.html"] >> internal:control=enter-frame >> xpath=//input[@name='myt
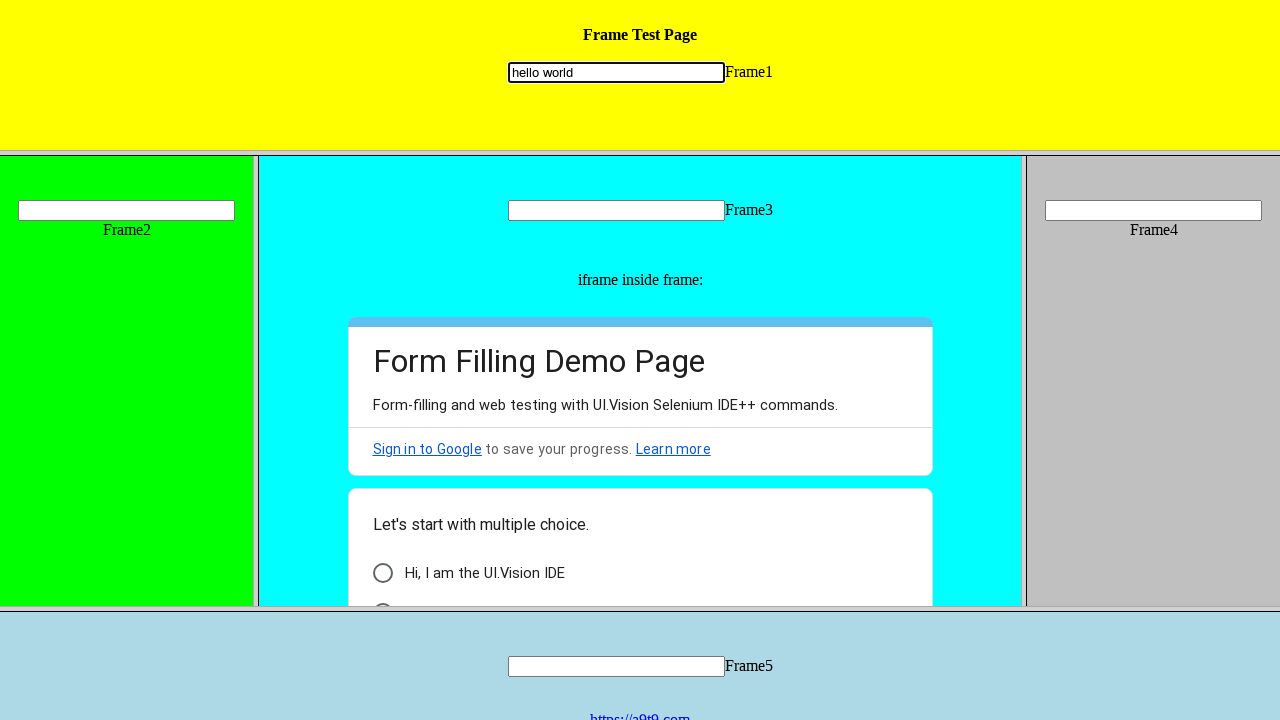

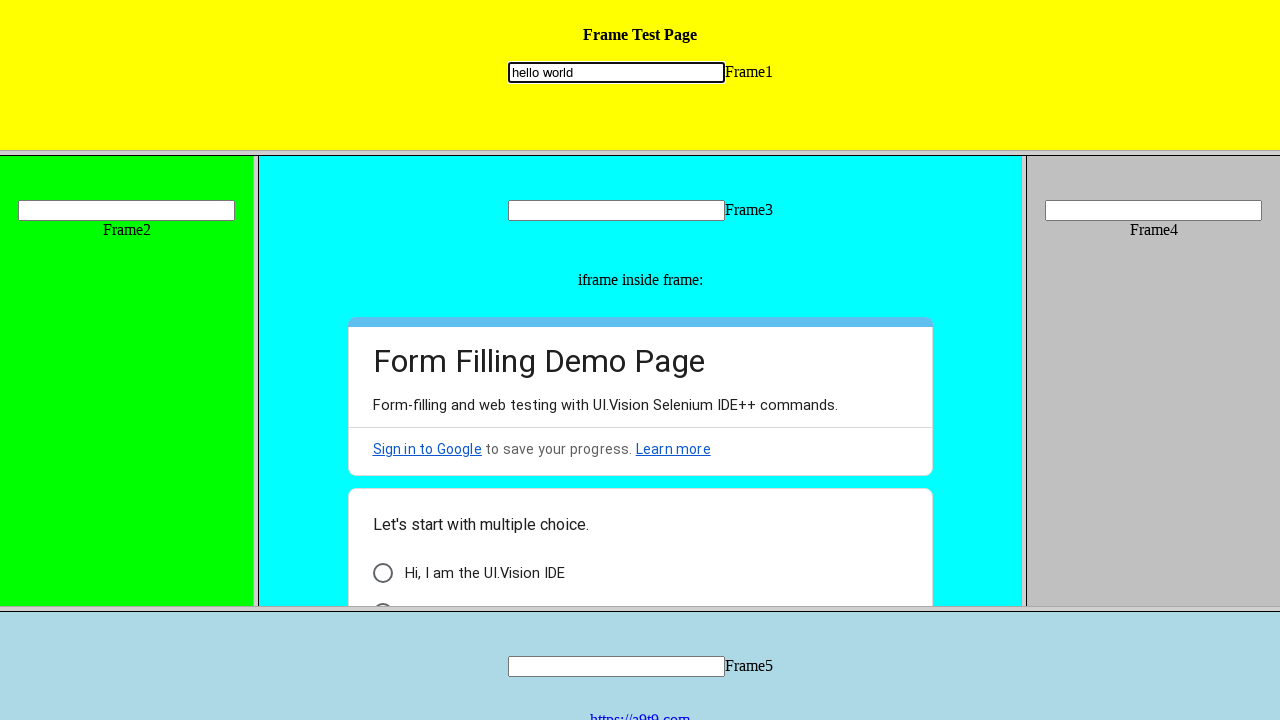